Tests selecting an option from a dropdown menu using XPath to find the option directly

Starting URL: https://eviltester.github.io/supportclasses/

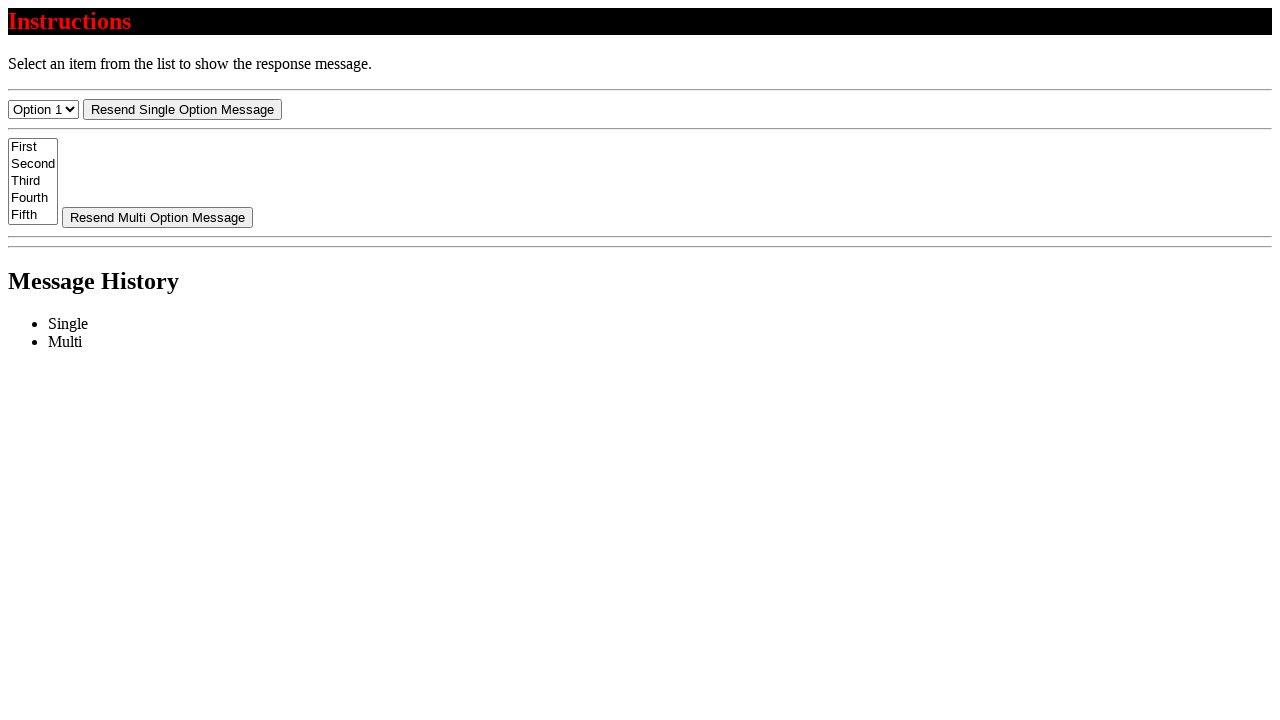

Located select menu element with id 'select-menu'
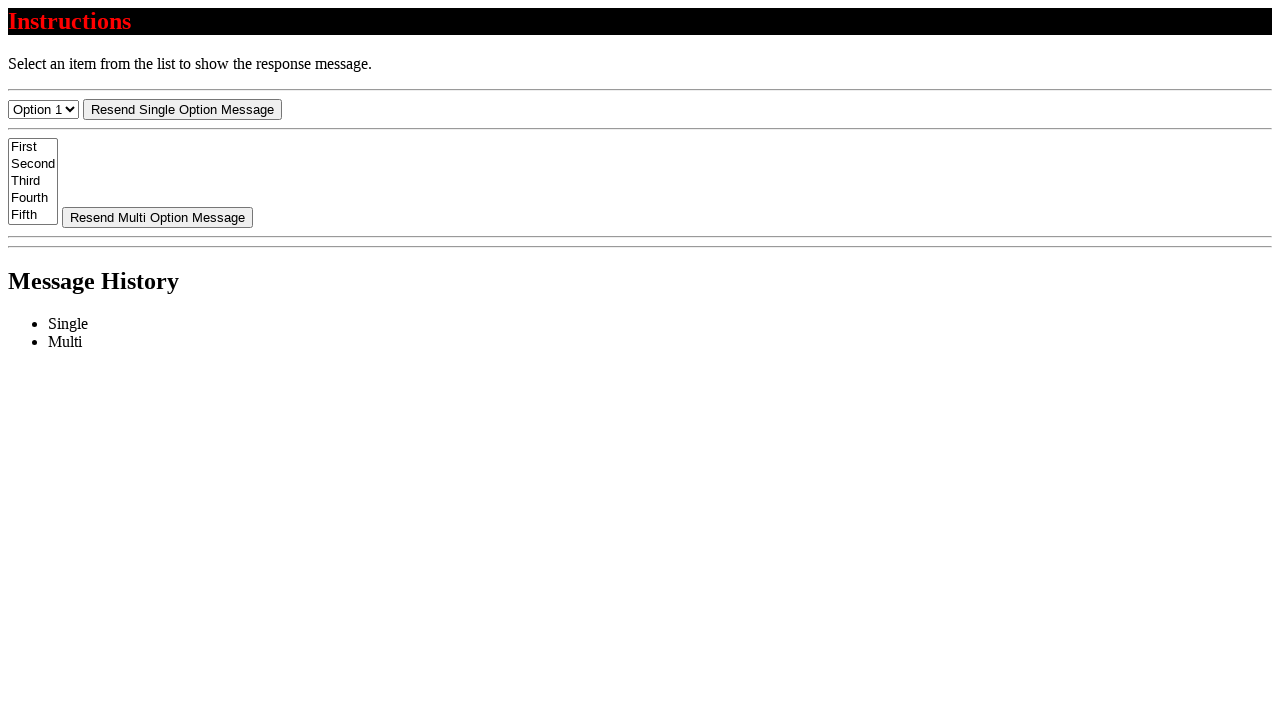

Selected 'Option 3' from dropdown menu using XPath on #select-menu
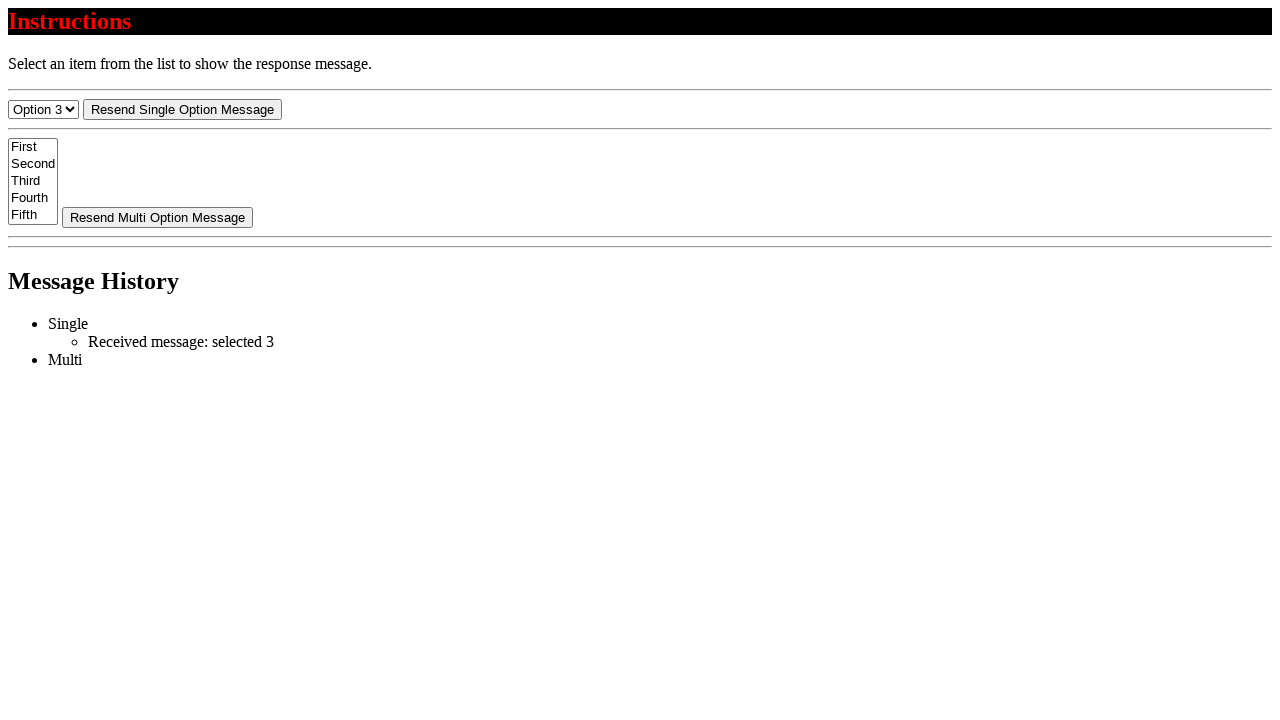

Verified that select menu value is '3'
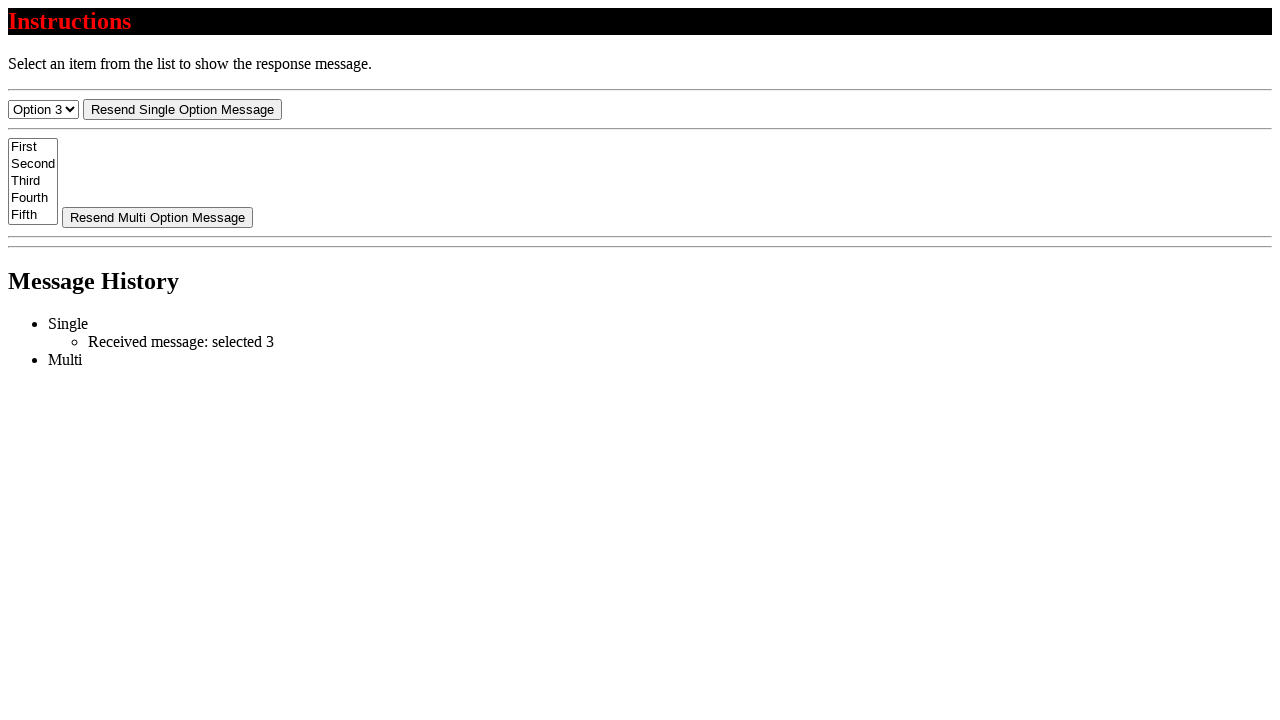

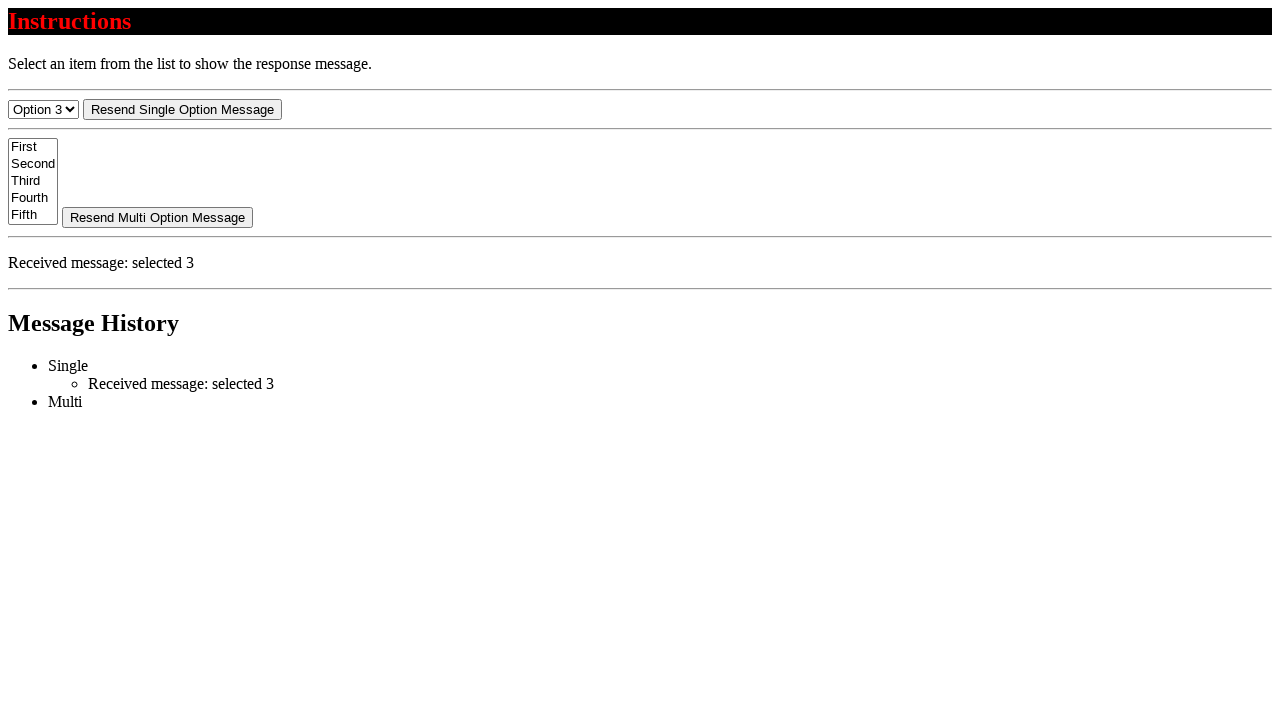